Tests frame switching functionality by entering text in the main page, switching to an iframe to select from a dropdown, then switching back to the main page to modify the text field

Starting URL: https://www.hyrtutorials.com/p/frames-practice.html

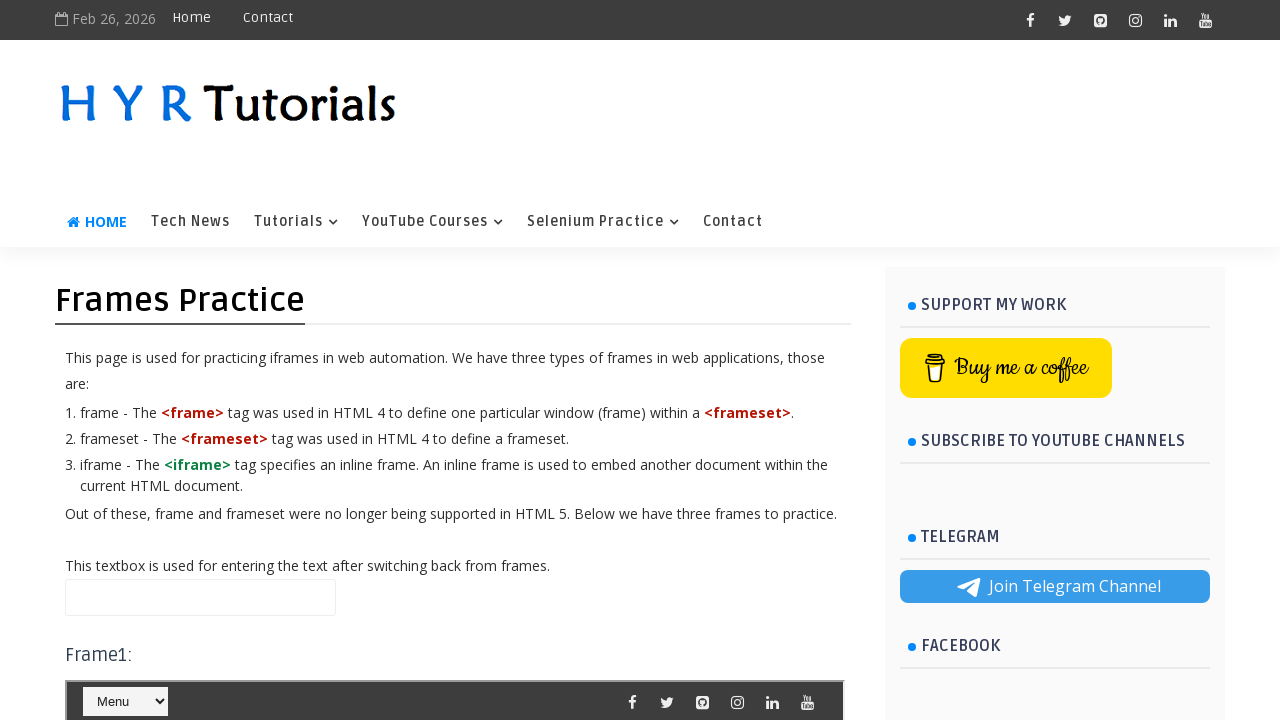

Navigated to frames practice page
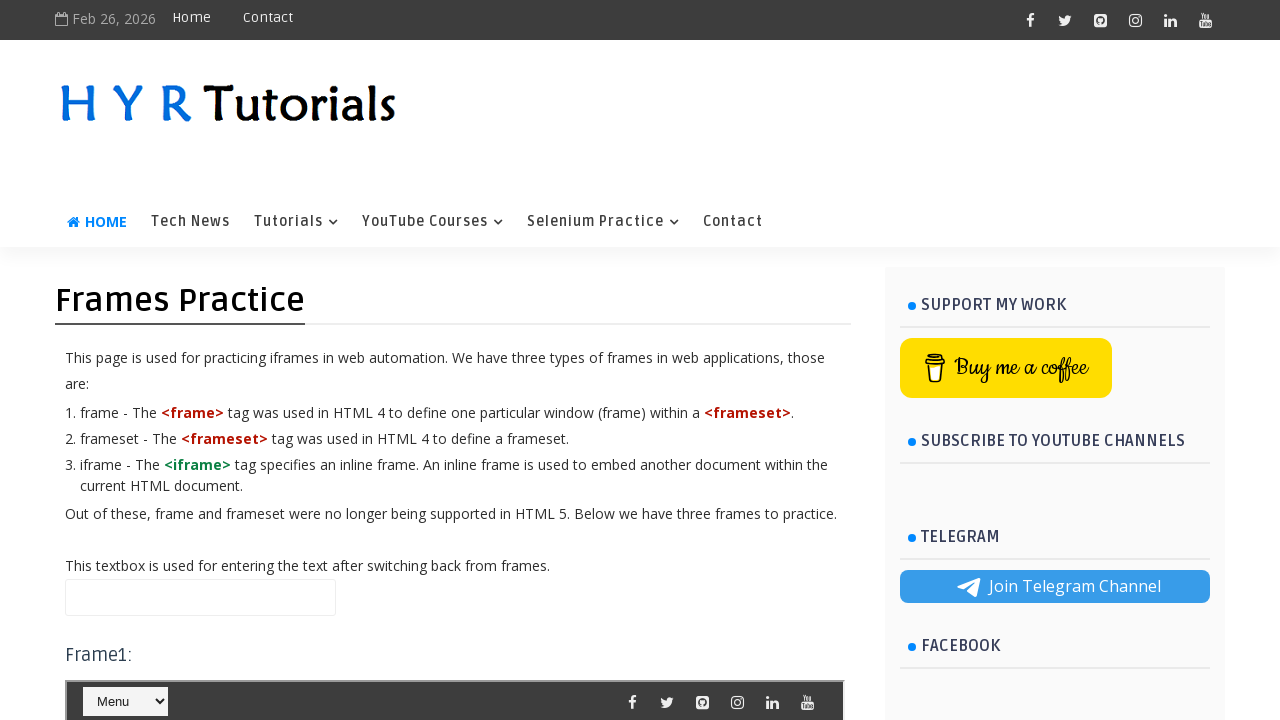

Entered 'prashanth' in name field on main page on #name
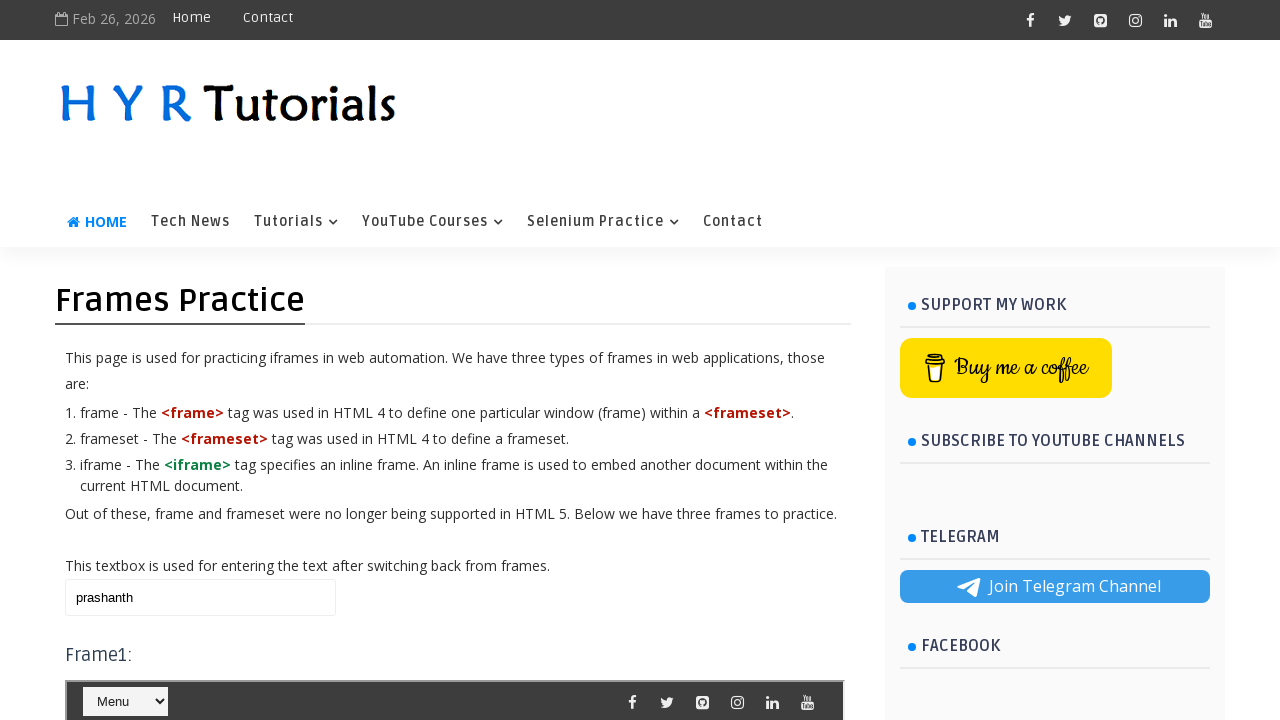

Switched to iframe 'frm1'
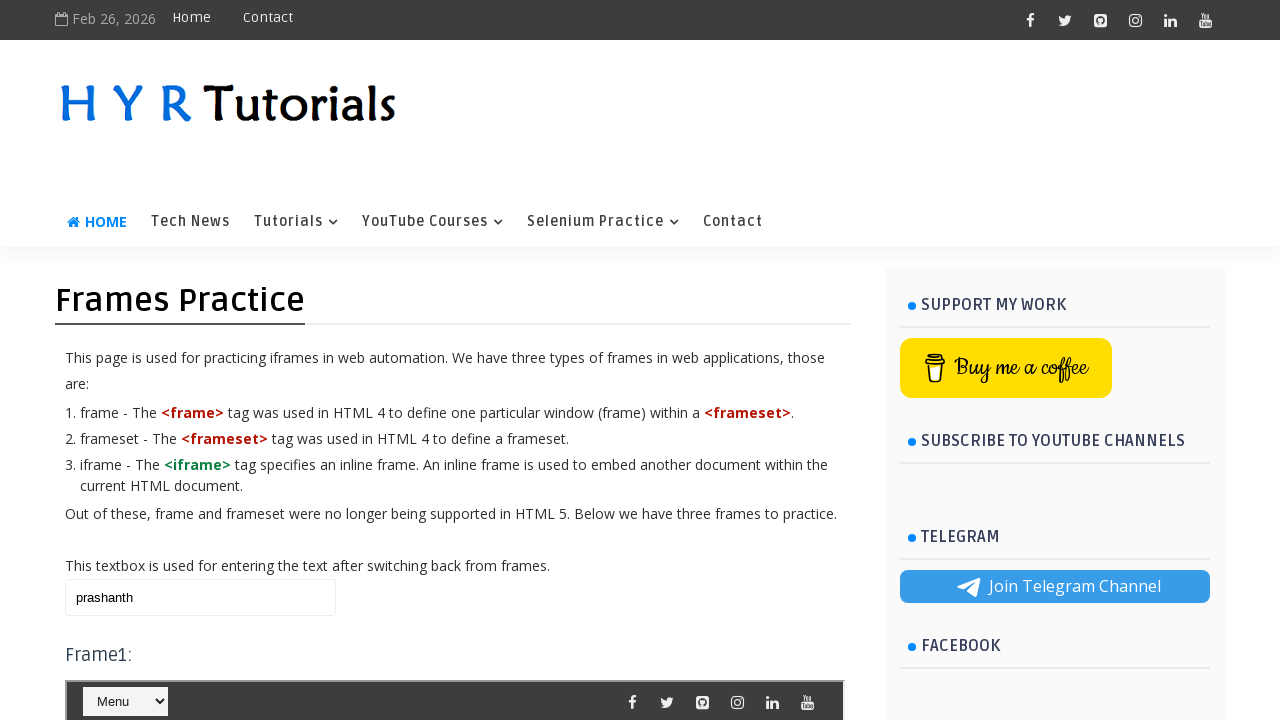

Selected 'Java' from dropdown in iframe
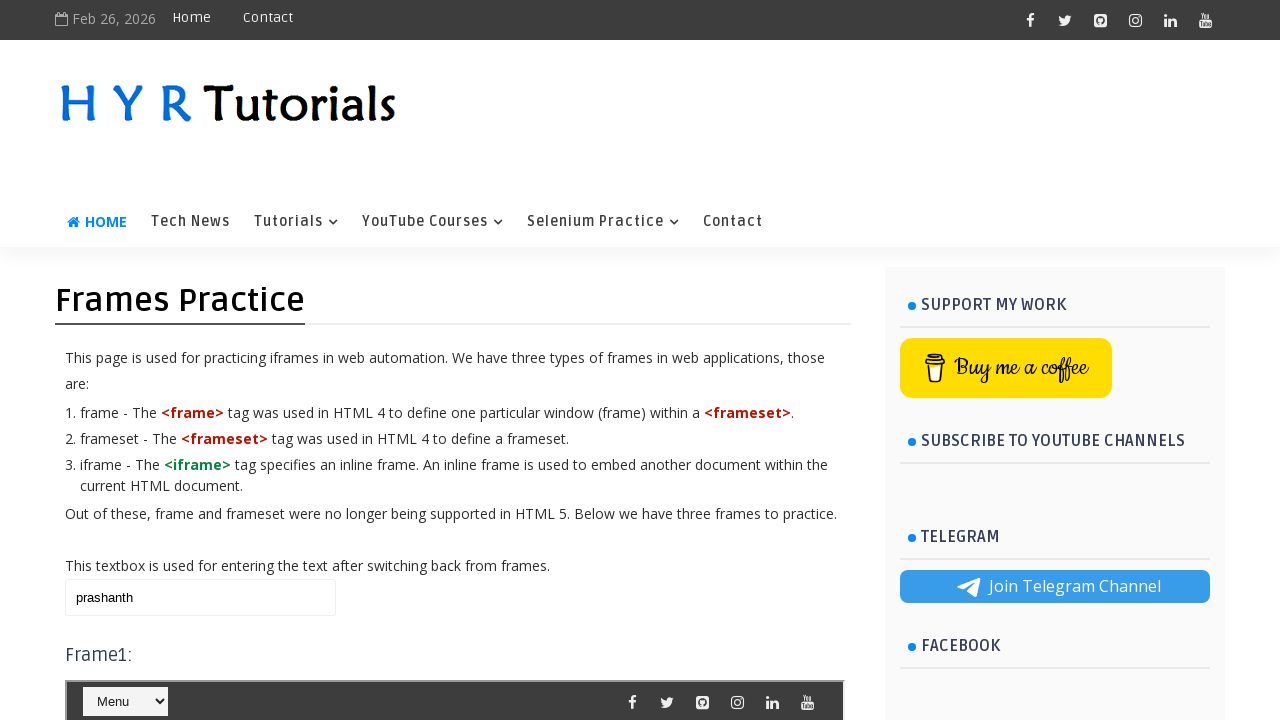

Cleared name field on main page on #name
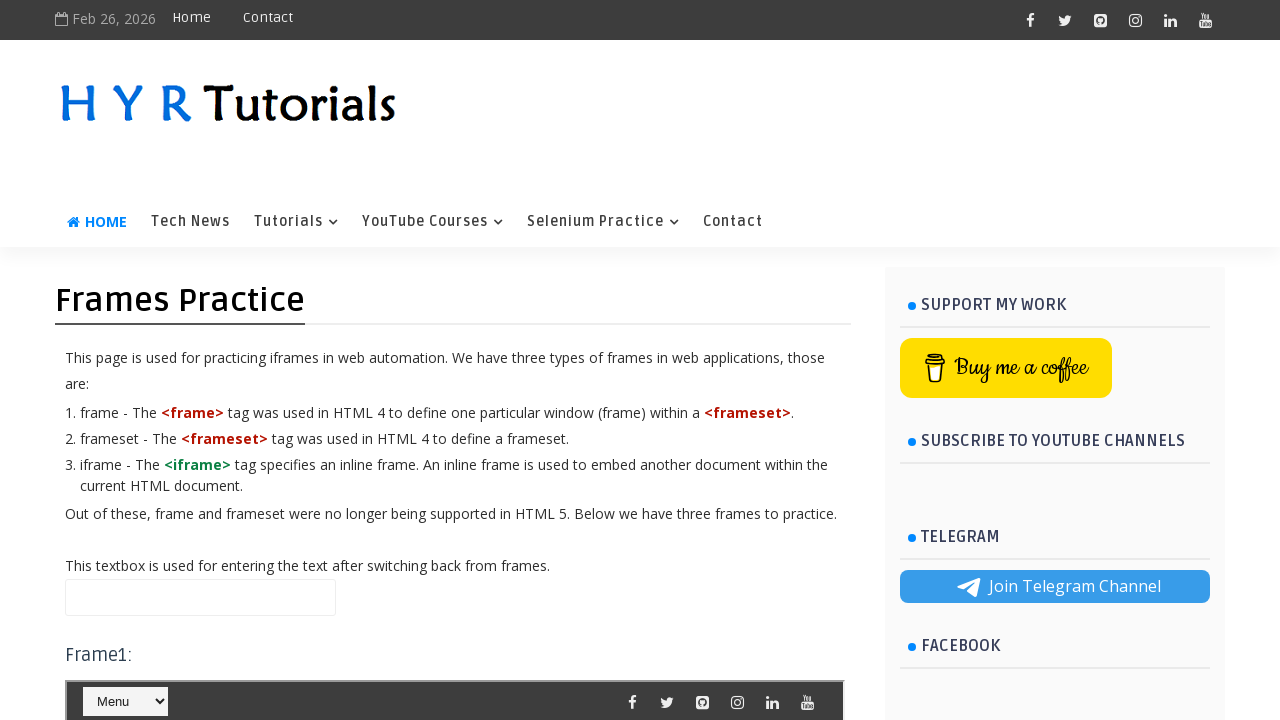

Entered 'yadav' in name field on main page on #name
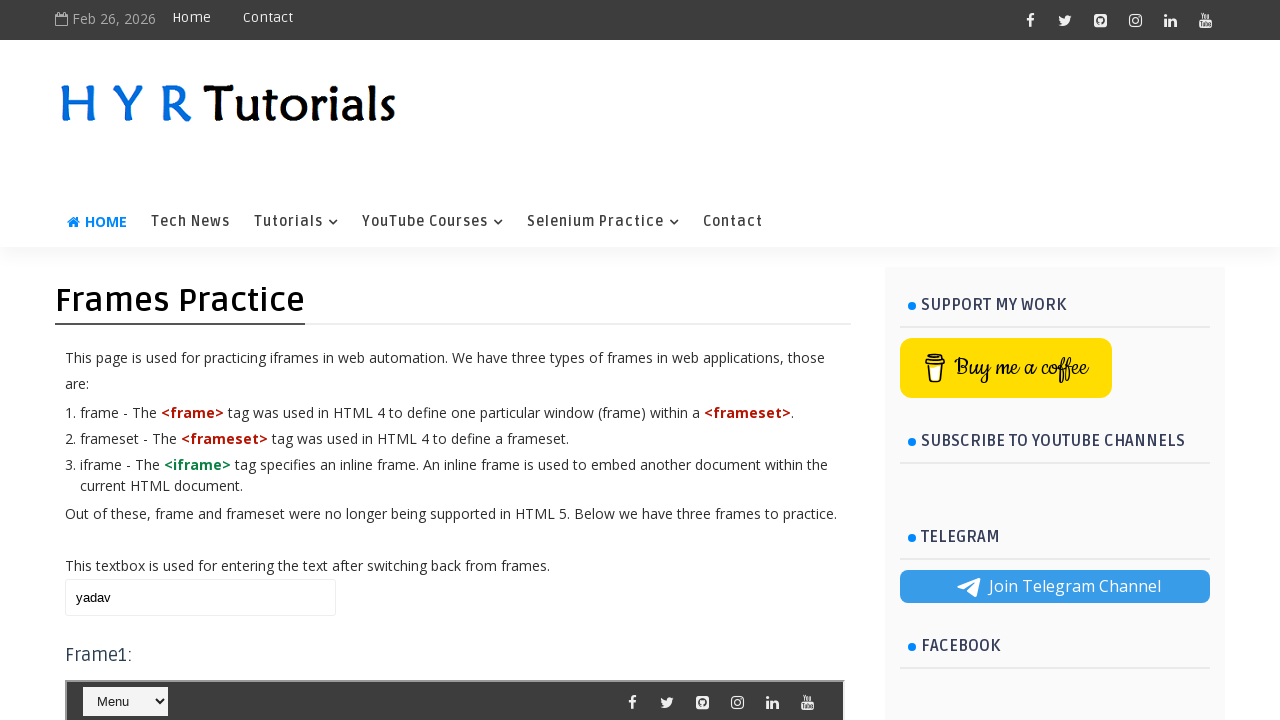

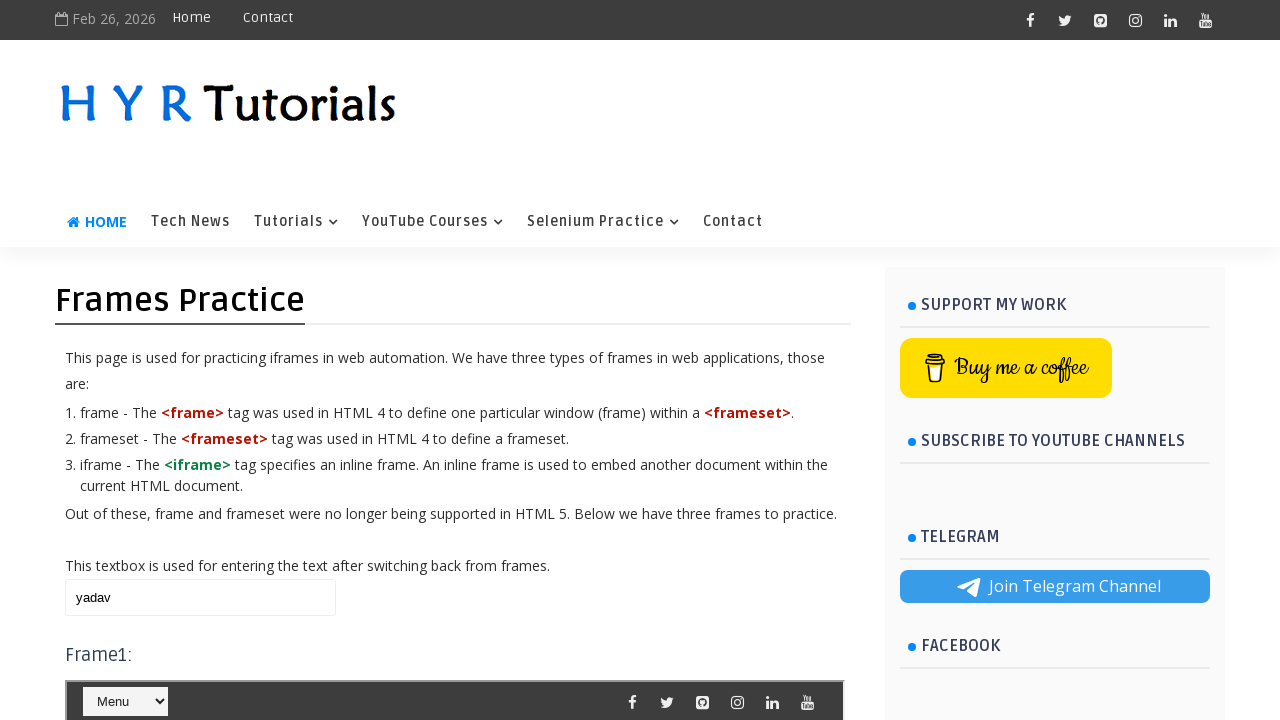